Tests product details page by clicking on the first product in the grid to view its details

Starting URL: https://demo.applitools.com/gridHackathonV1.html

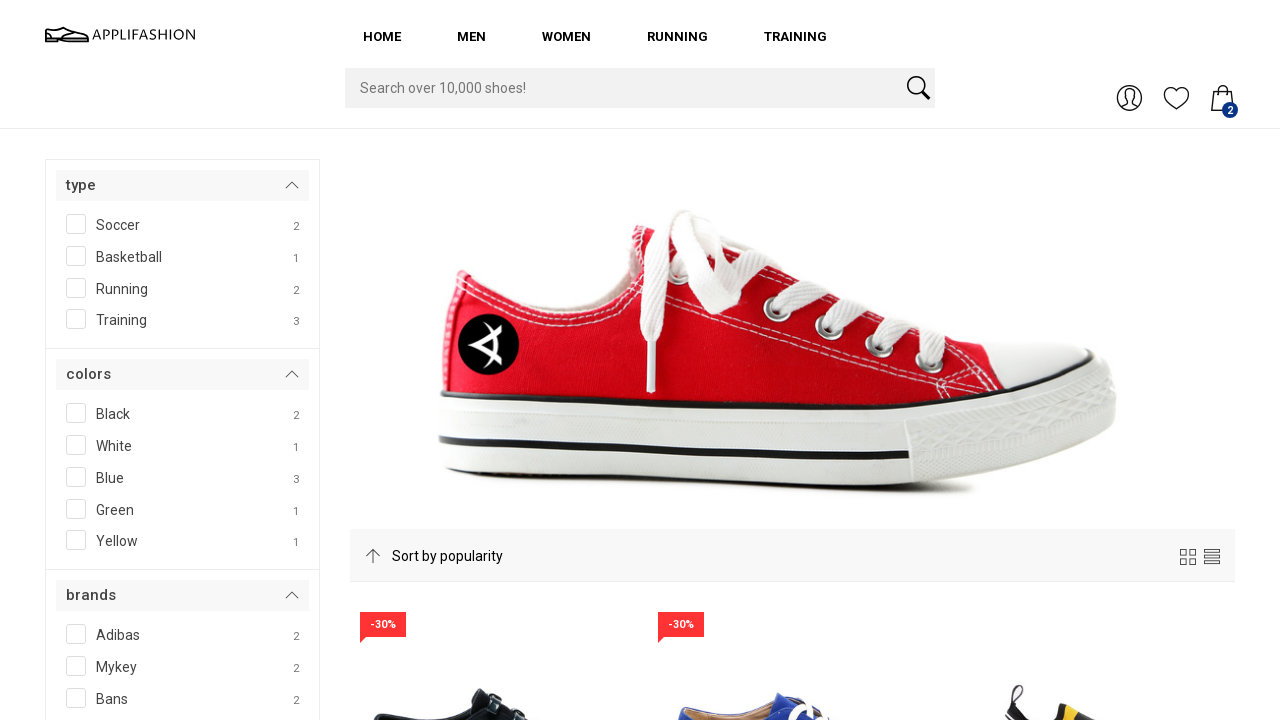

Product grid loaded
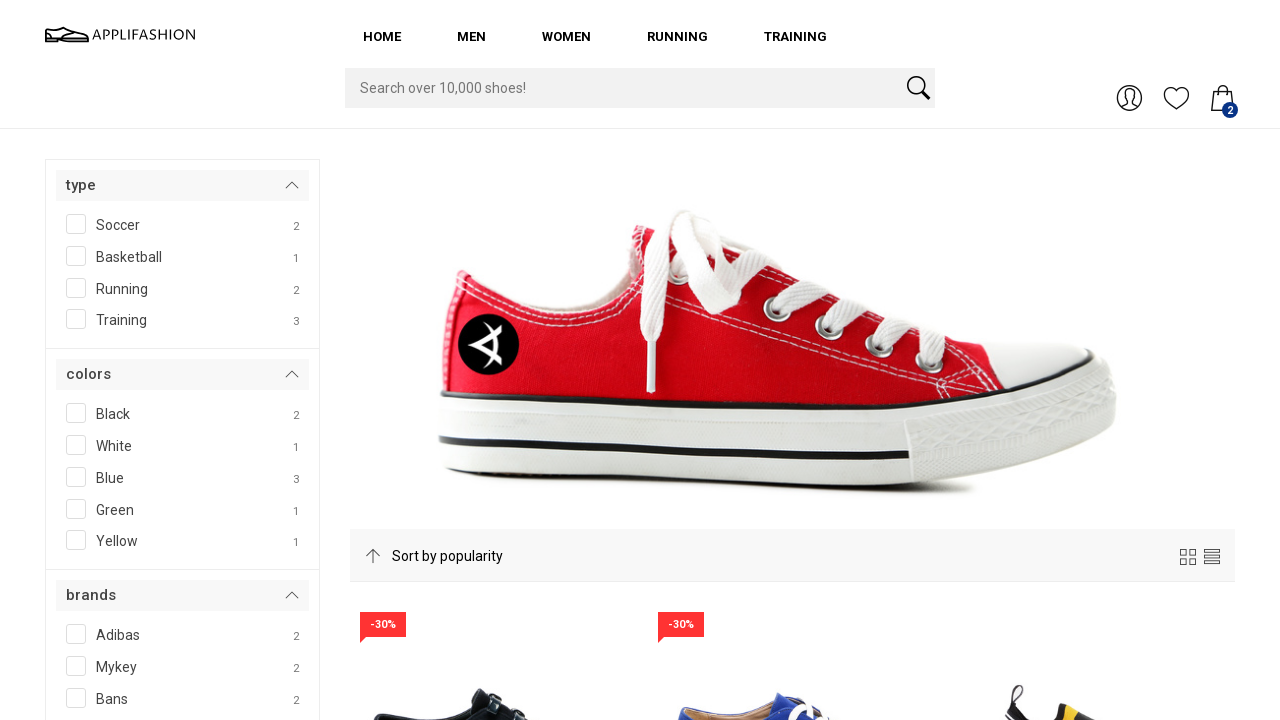

Clicked on first product in grid to view details at (494, 576) on xpath=//div[@id='product_grid']/div/div/figure
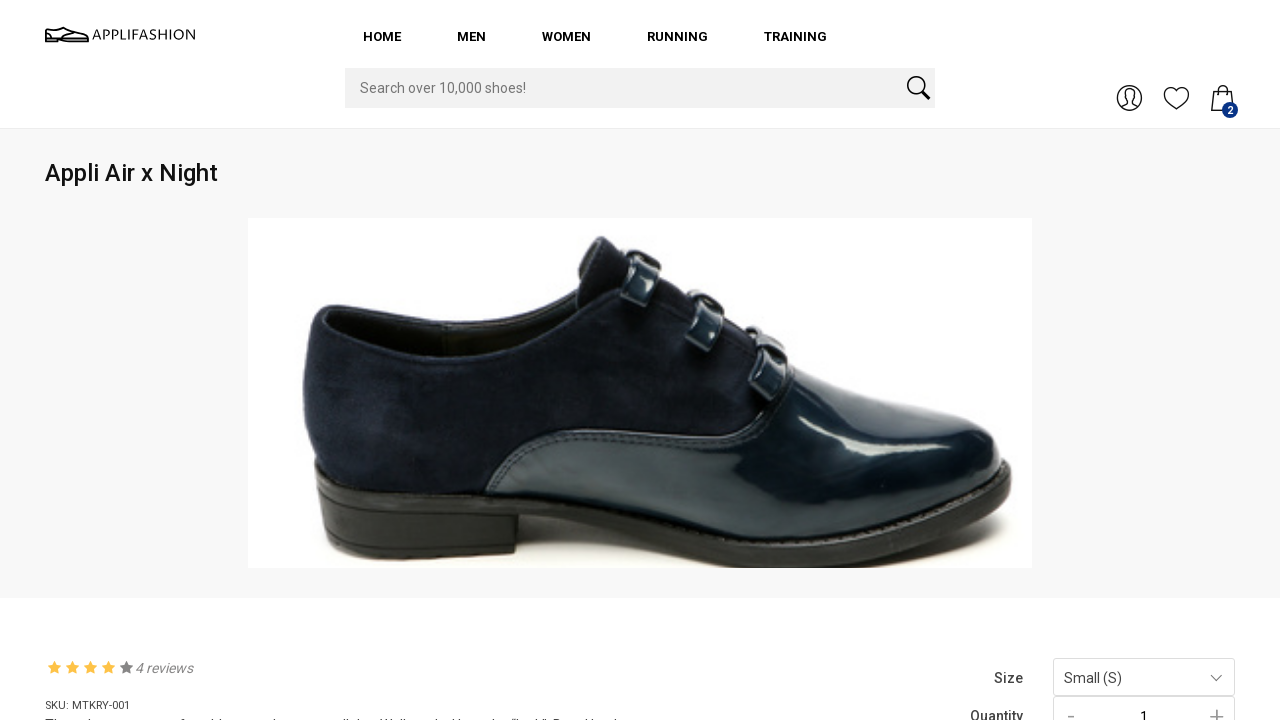

Product details page loaded
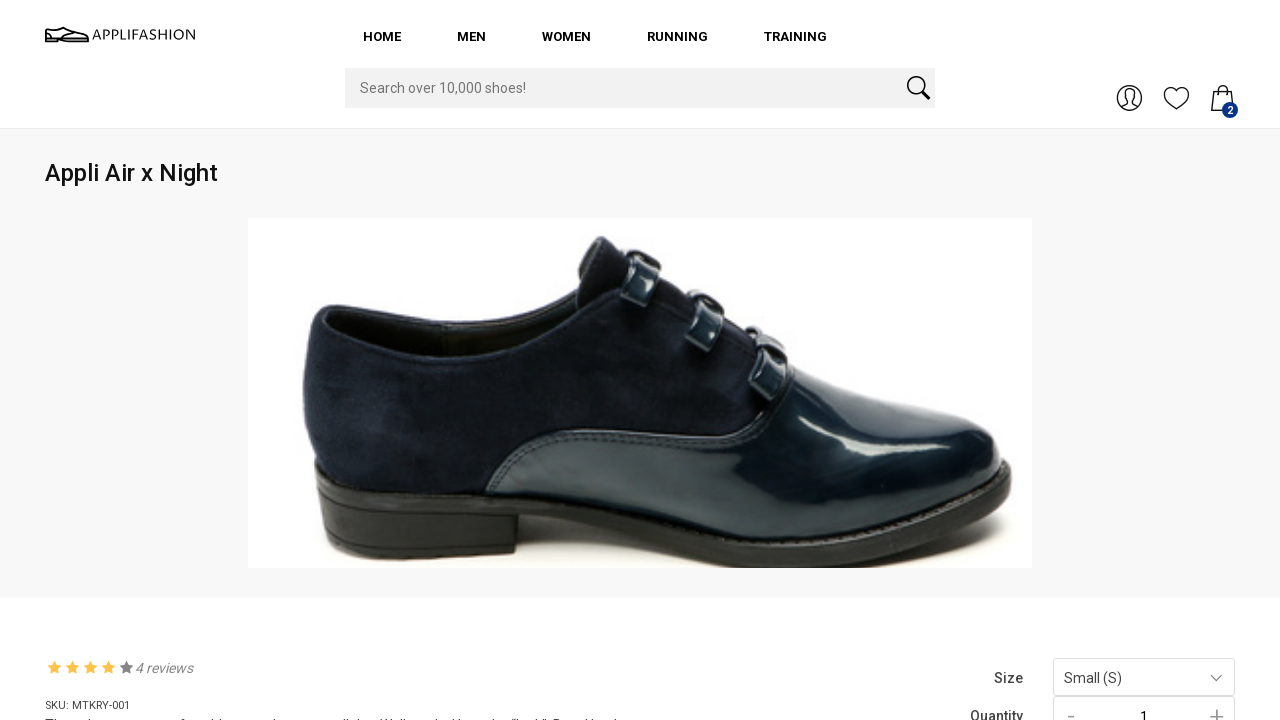

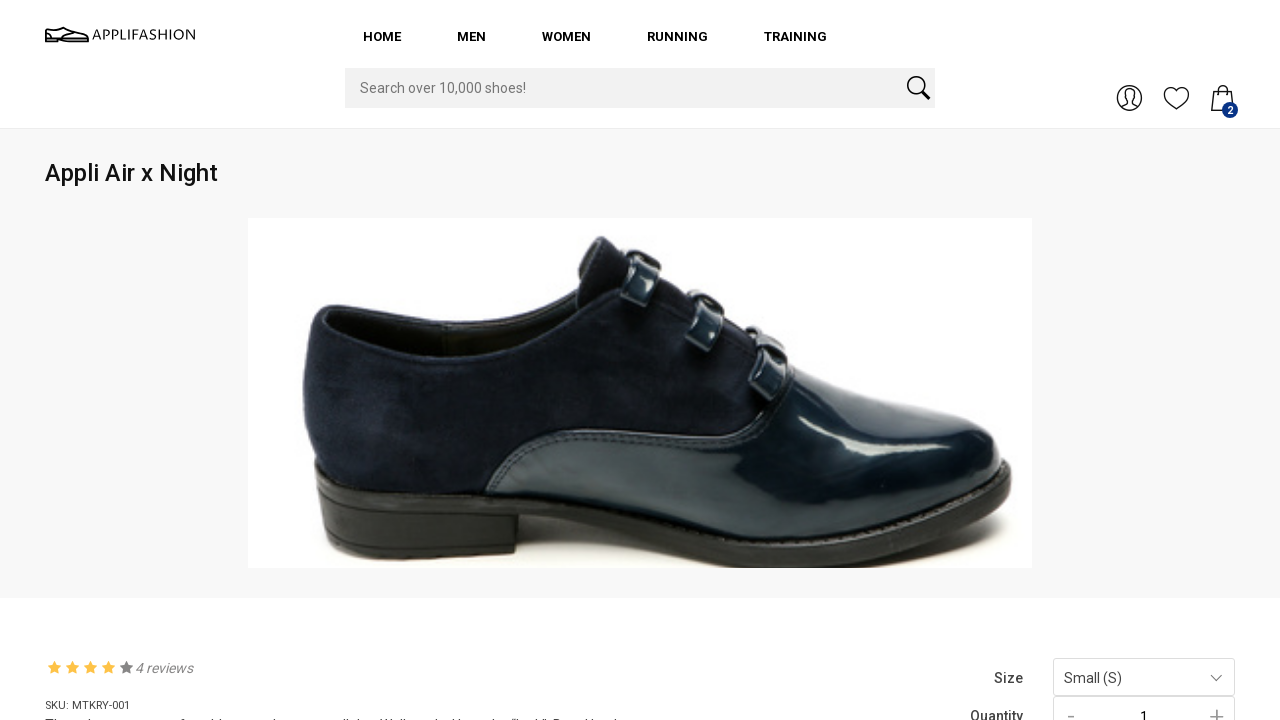